Tests dynamic loading functionality by clicking a start button and waiting for a "Hello World" message to appear

Starting URL: https://the-internet.herokuapp.com/dynamic_loading/2

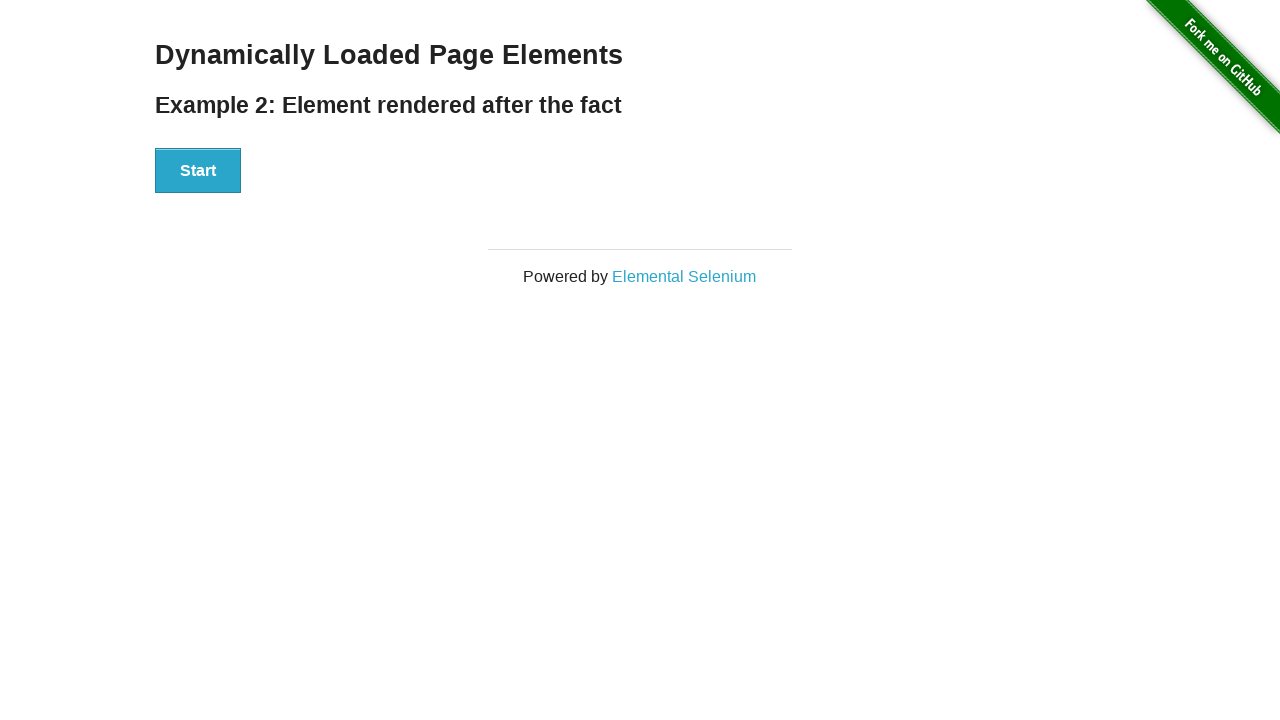

Clicked the start button to initiate dynamic loading at (198, 171) on button
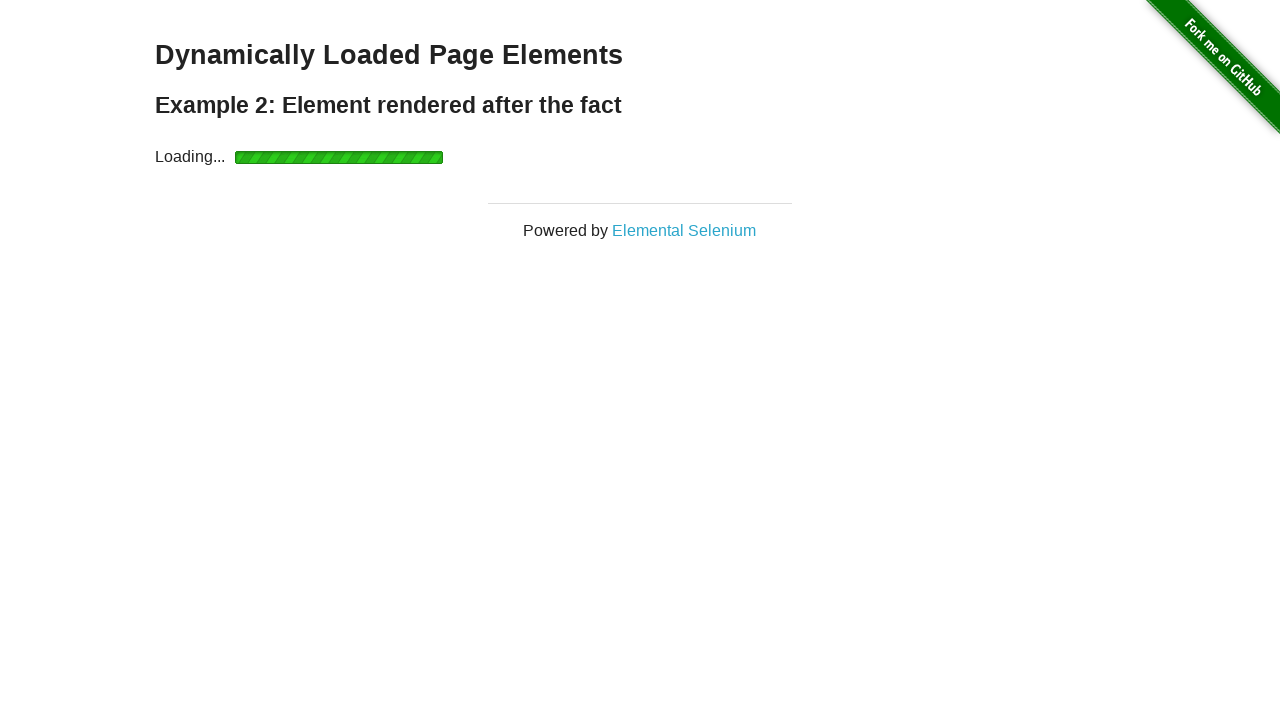

Waited for 'Hello World' message to appear in finish div
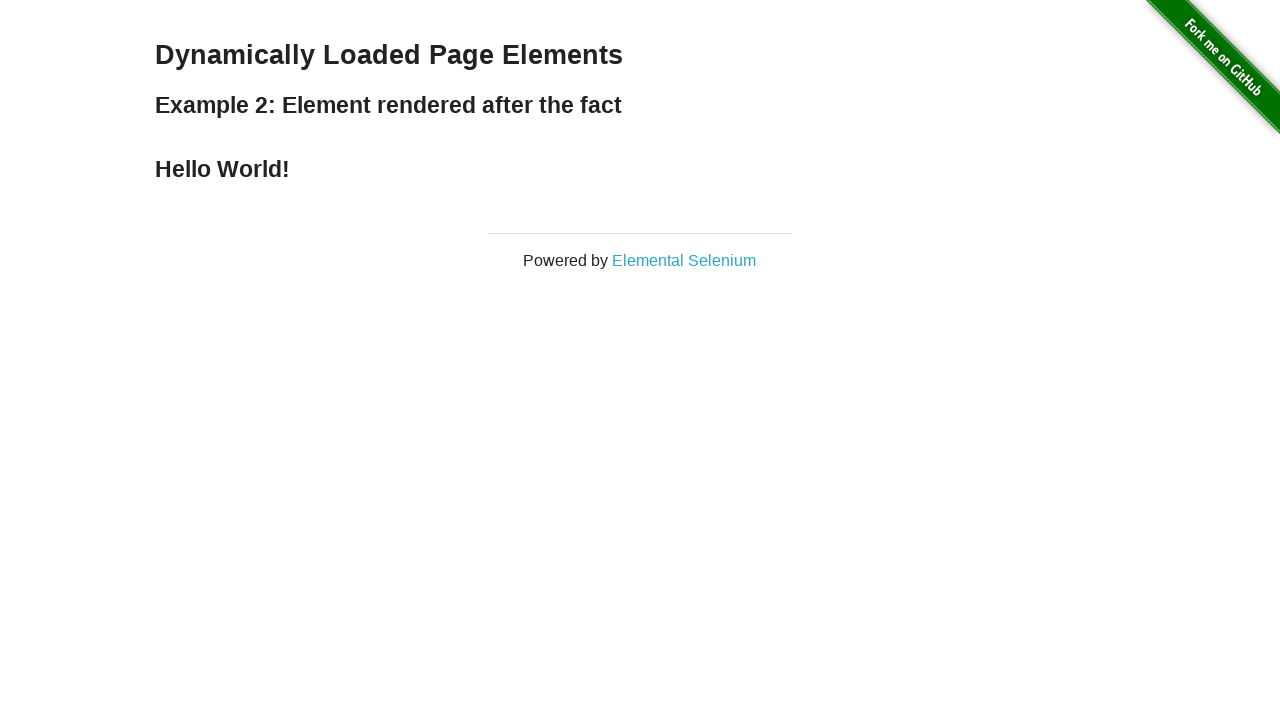

Retrieved the 'Hello World' message text: Hello World!
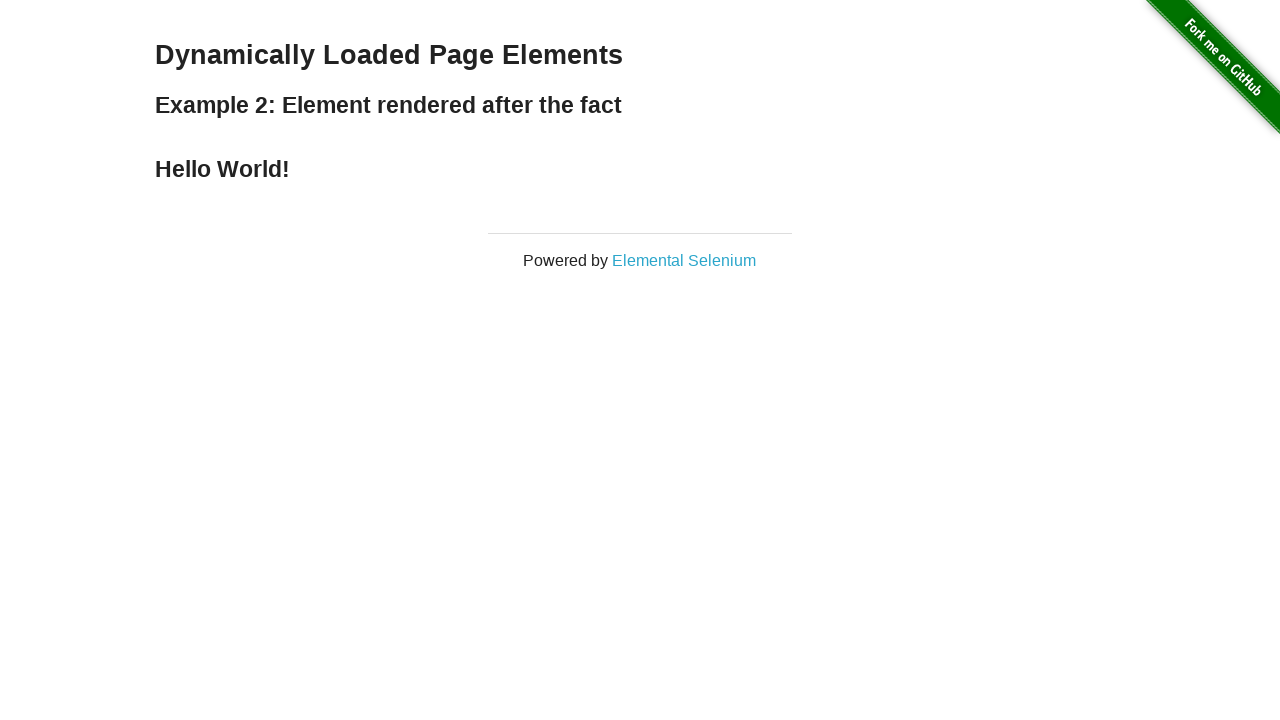

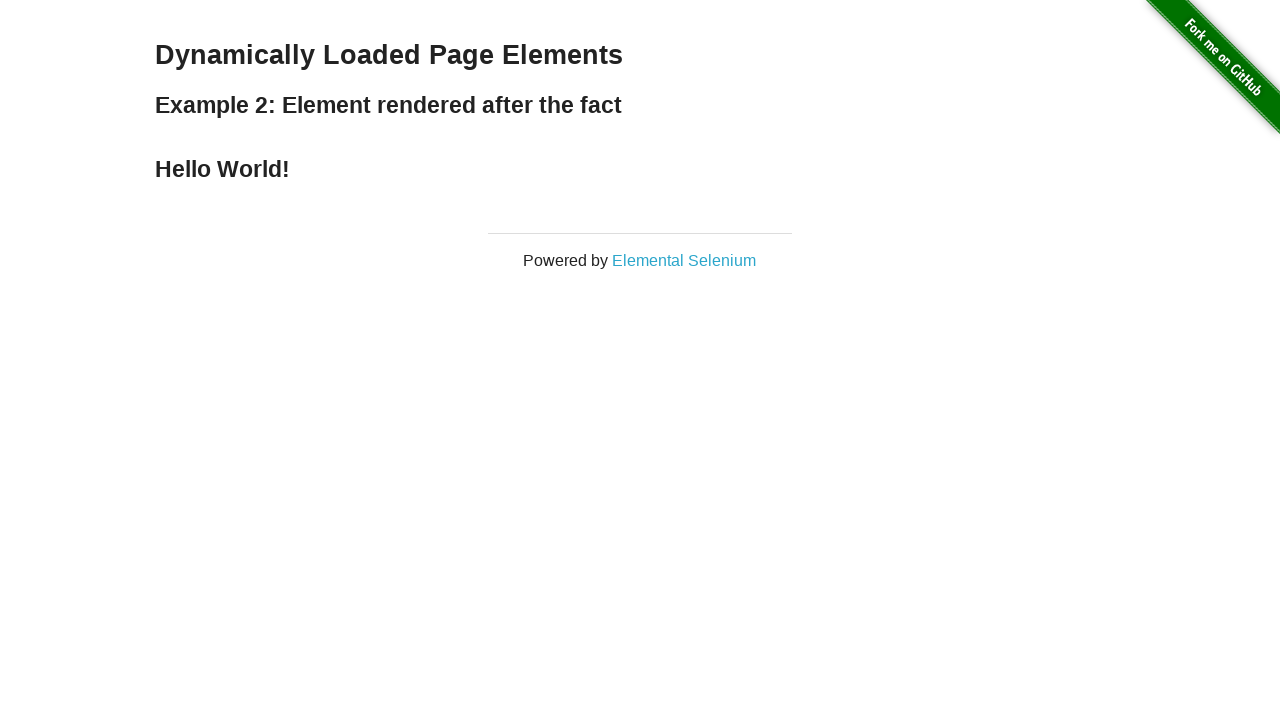